Tests the text box form on demoqa.com by filling in user name, email, current address, and permanent address fields, then submitting the form.

Starting URL: https://demoqa.com/text-box

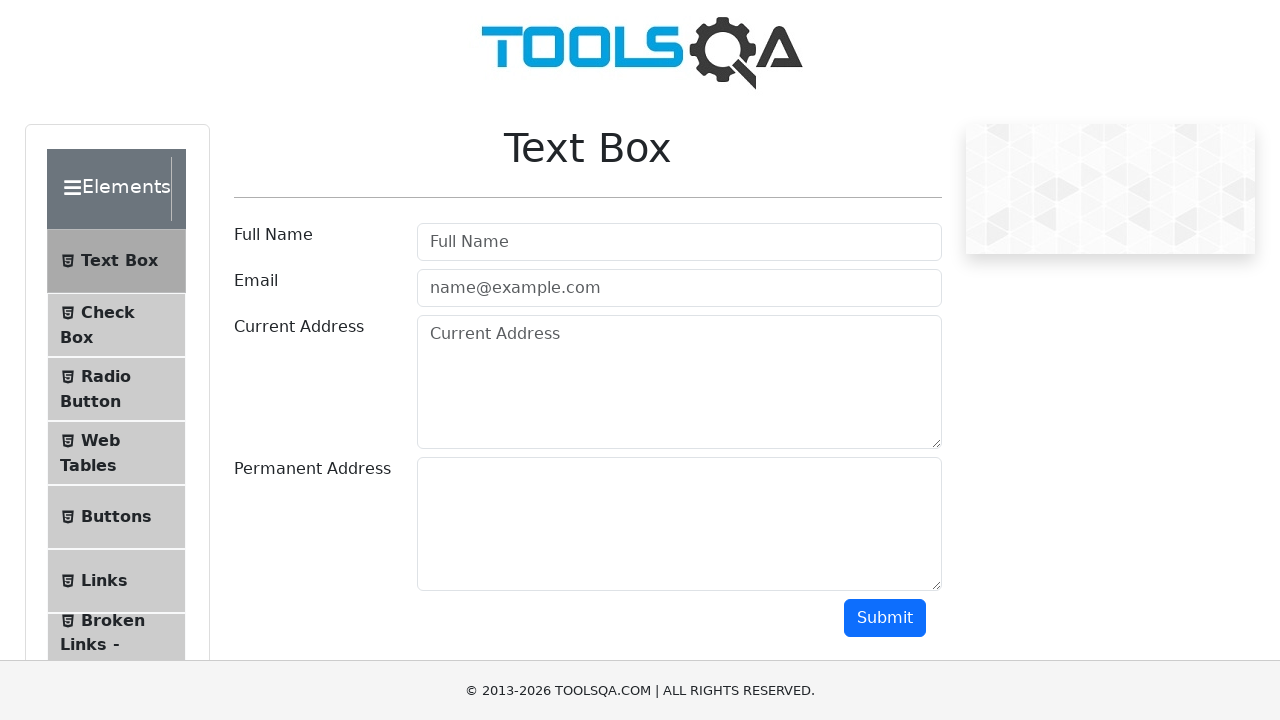

Filled user name field with 'блабла' on #userName
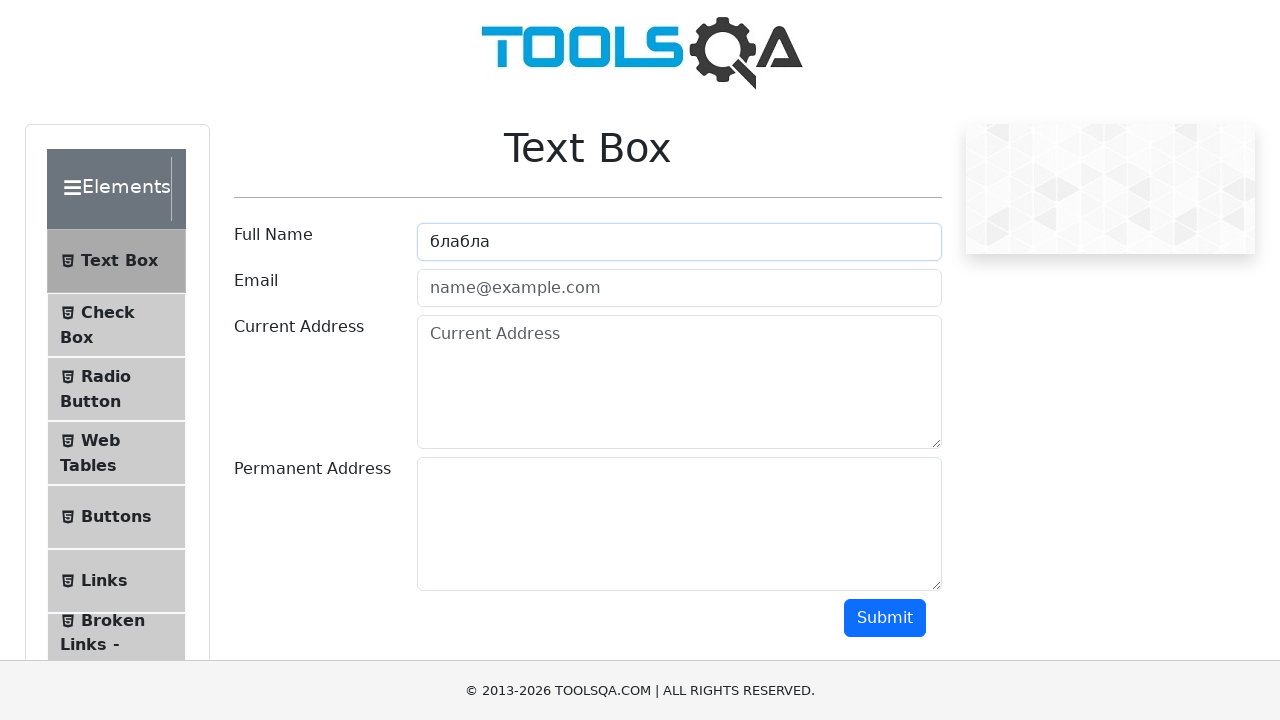

Filled email field with 'test@test.com' on #userEmail
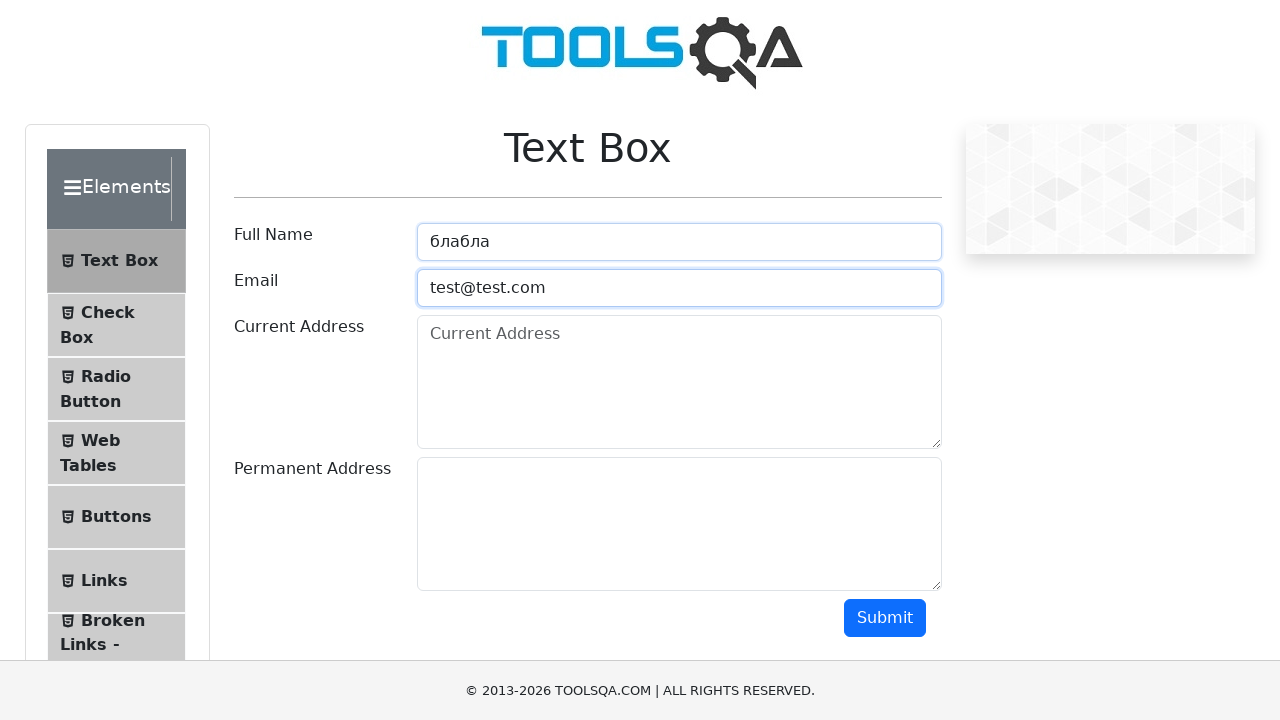

Filled current address field with multi-line Russian address on #currentAddress
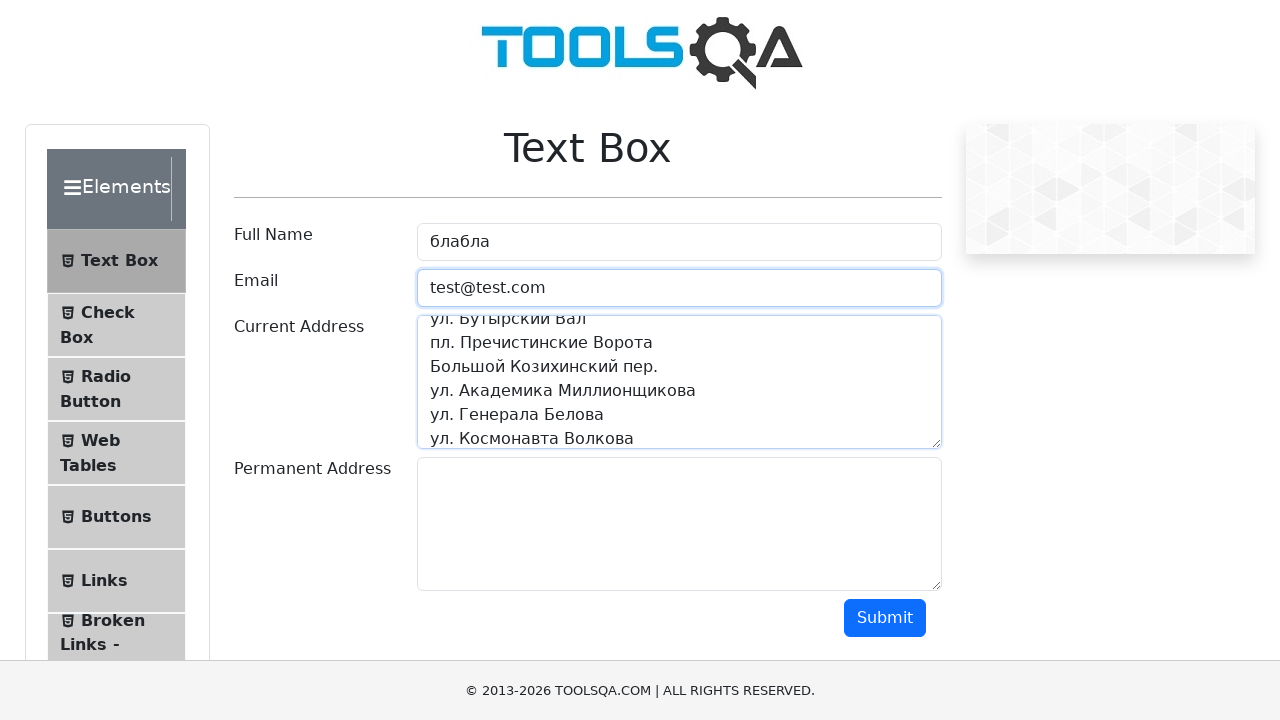

Filled permanent address field with multi-line Russian address on #permanentAddress
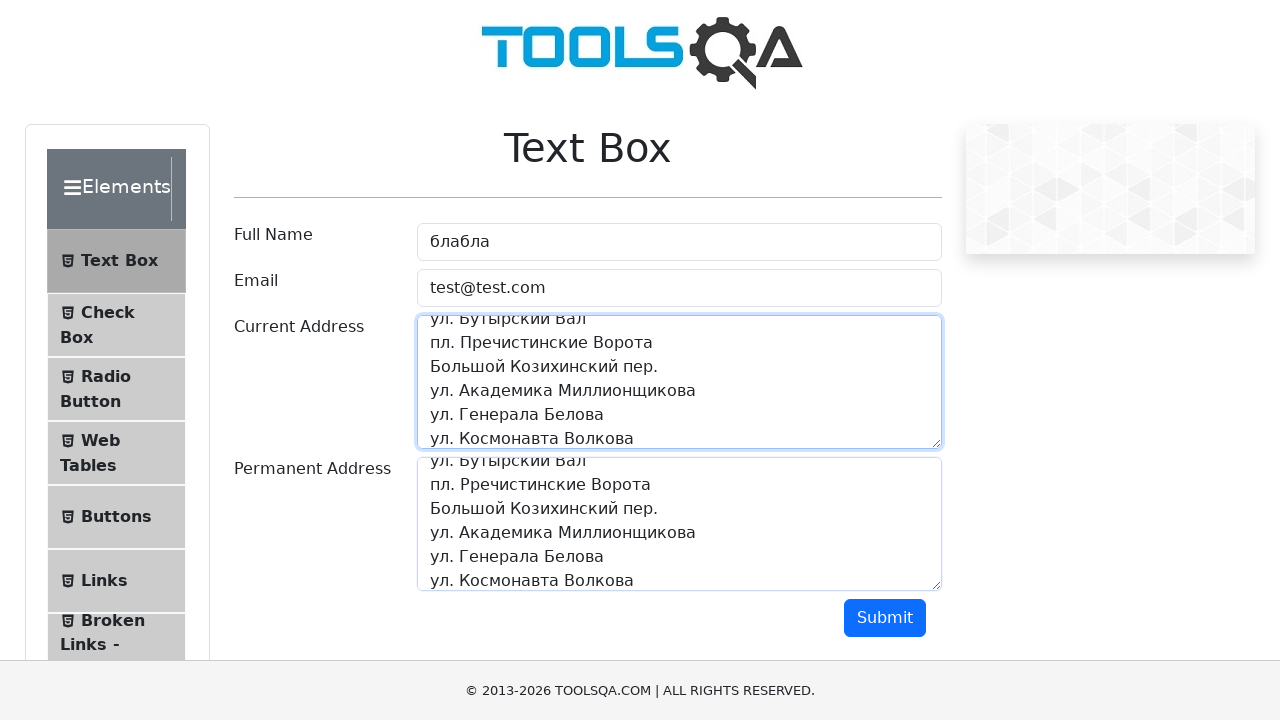

Clicked submit button to submit the form at (885, 618) on #submit
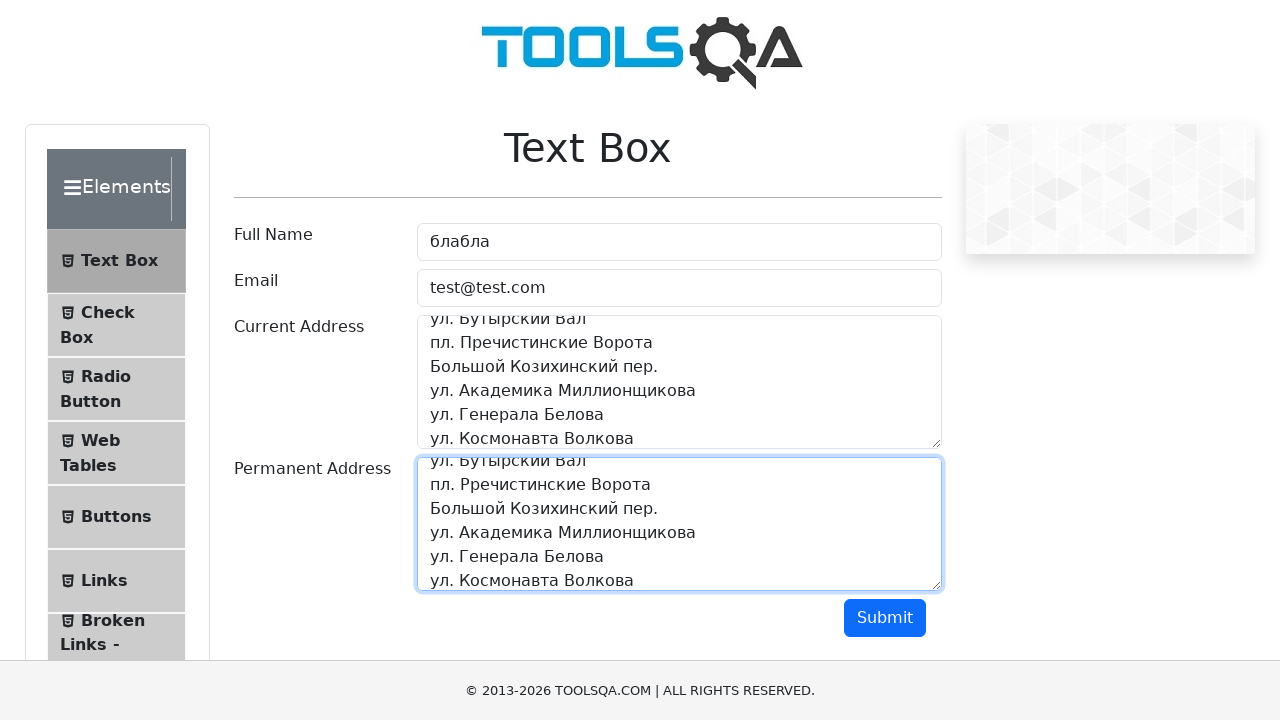

Waited 2 seconds for form submission to complete
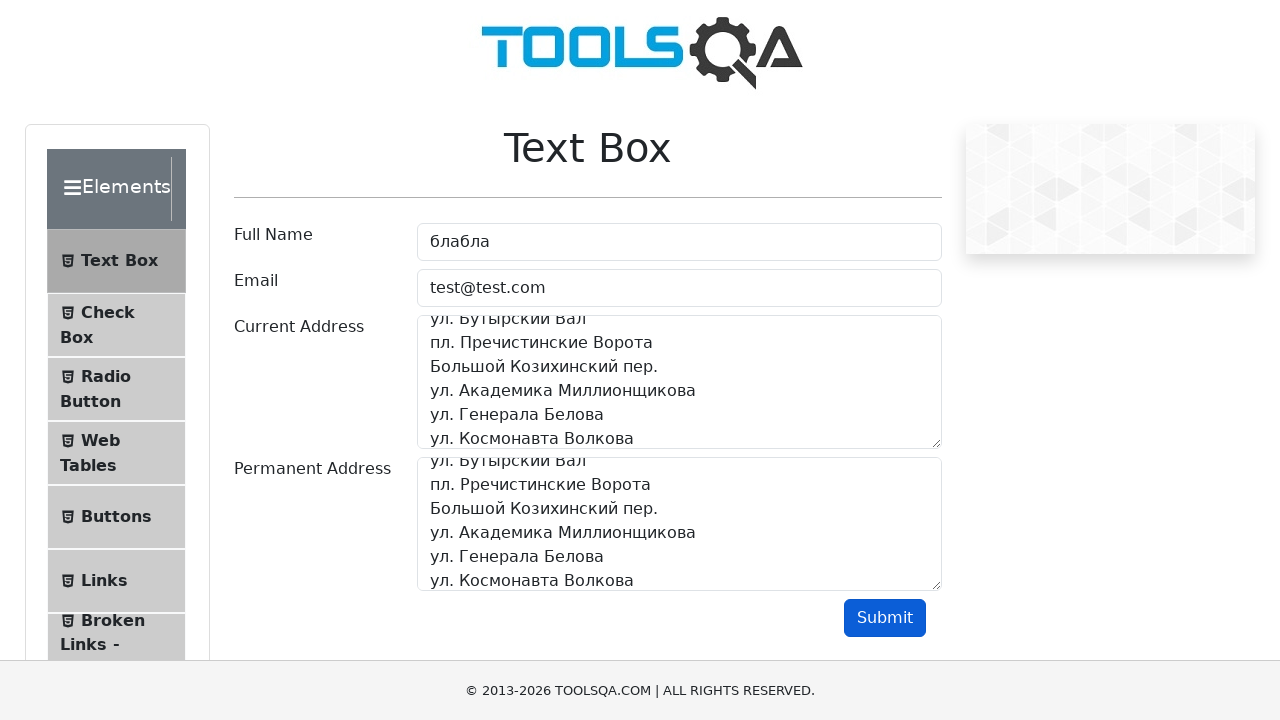

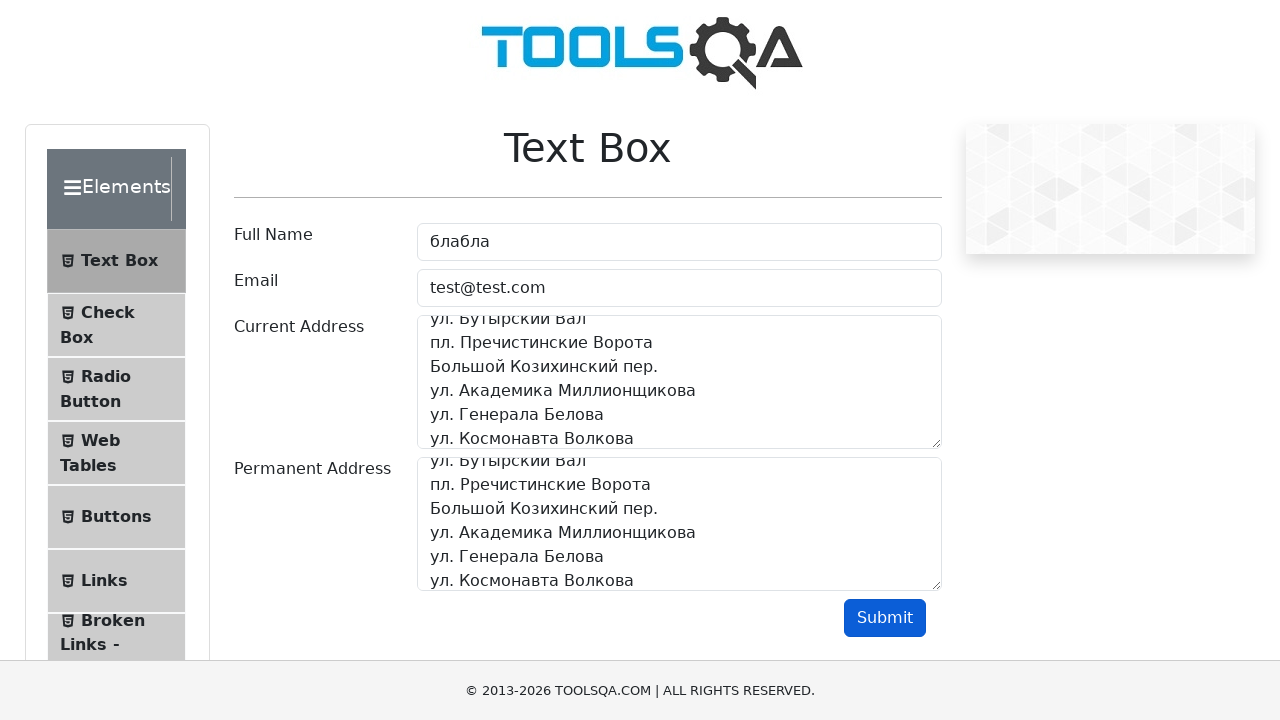